Tests JavaScript prompt alert handling by clicking a button to trigger a prompt, entering text into the alert input box, accepting it, and verifying the result message is displayed correctly.

Starting URL: https://the-internet.herokuapp.com/javascript_alerts

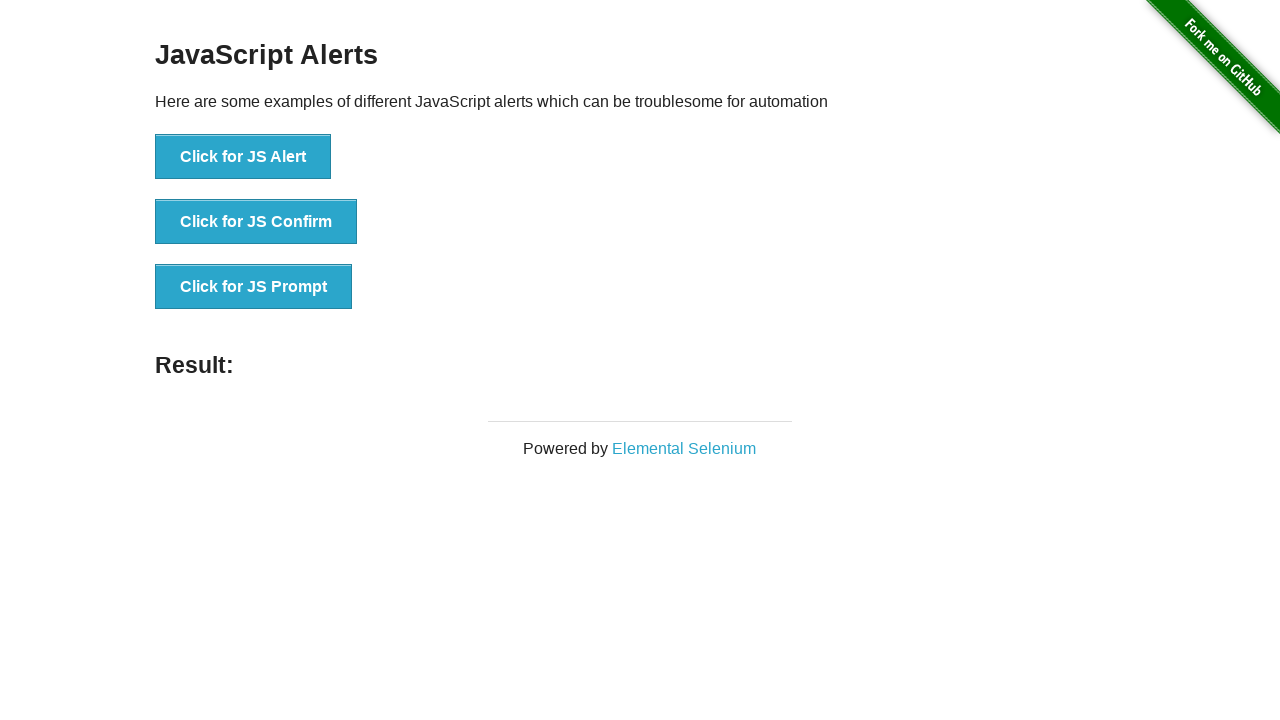

Set up dialog handler to accept prompt with text 'welcome'
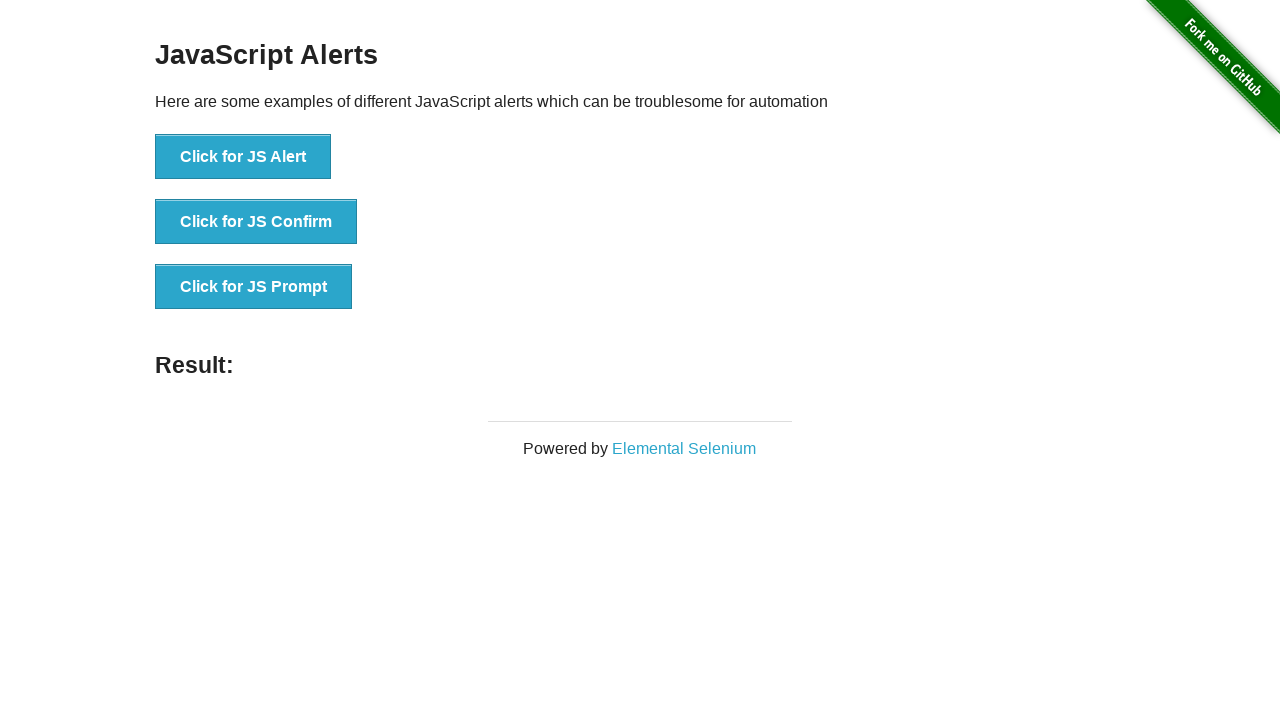

Clicked button to trigger JS Prompt alert at (254, 287) on xpath=//button[normalize-space()='Click for JS Prompt']
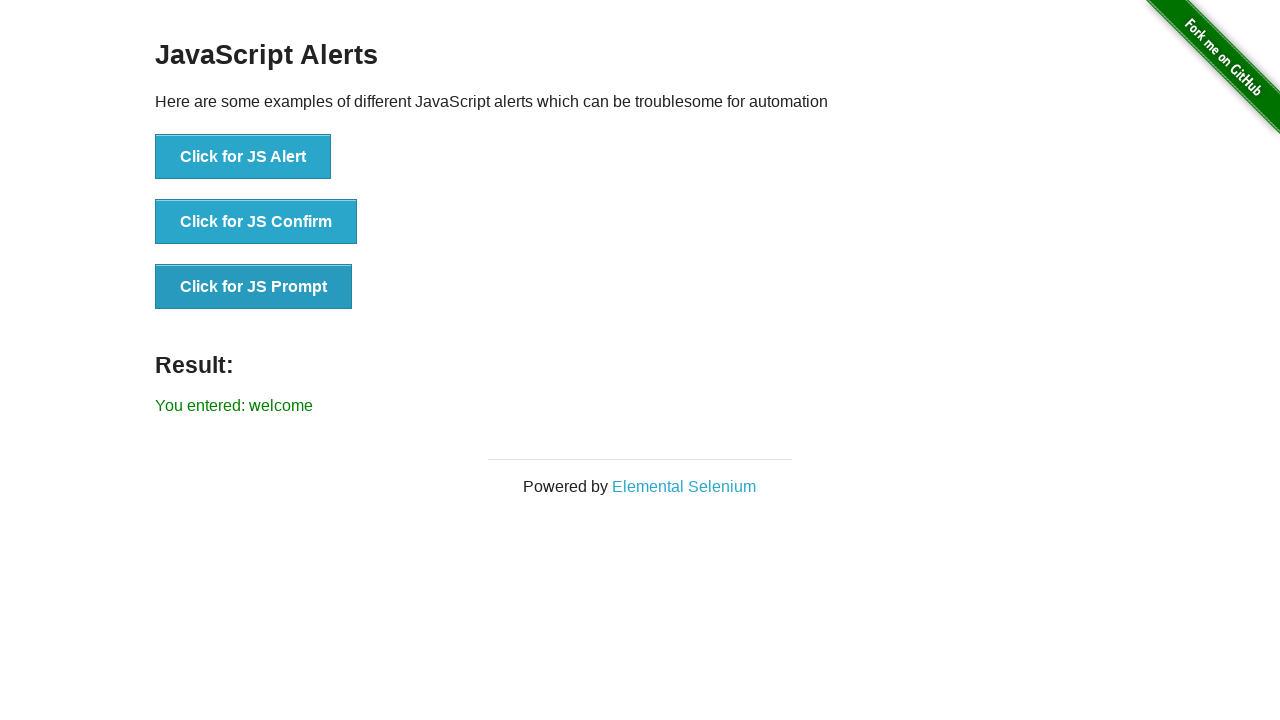

Result element loaded after prompt was accepted
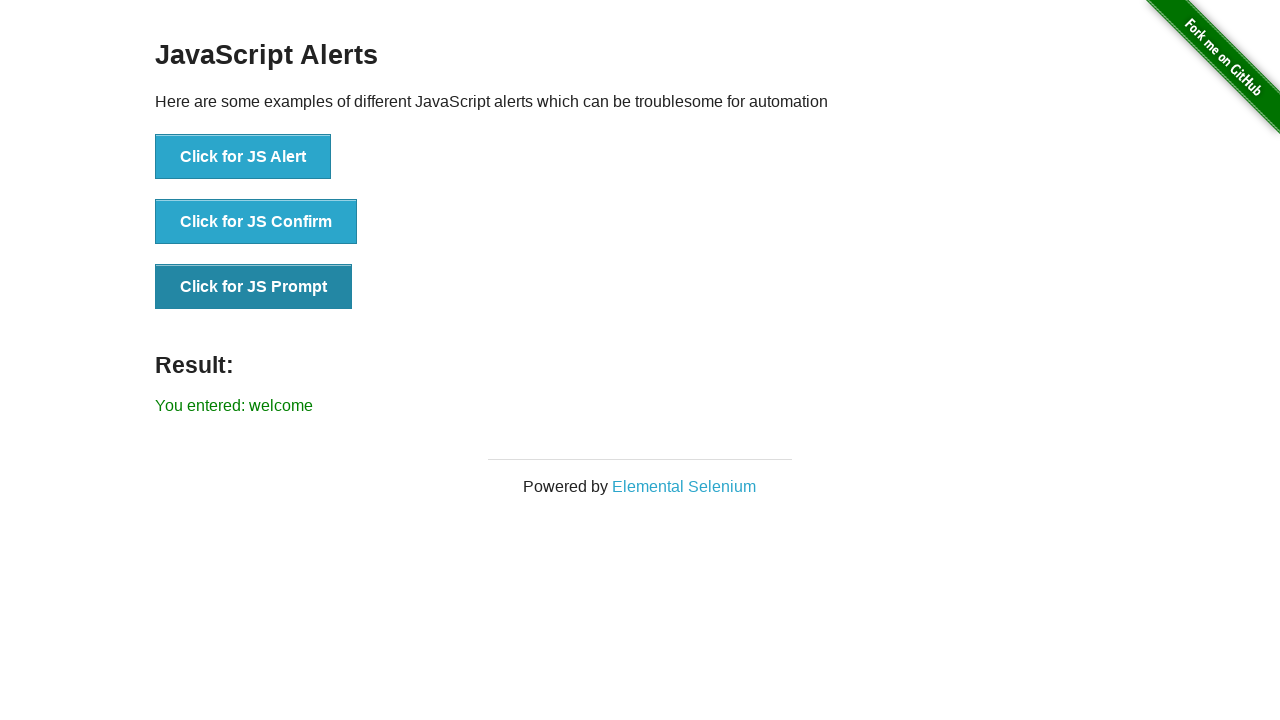

Retrieved result text: 'You entered: welcome'
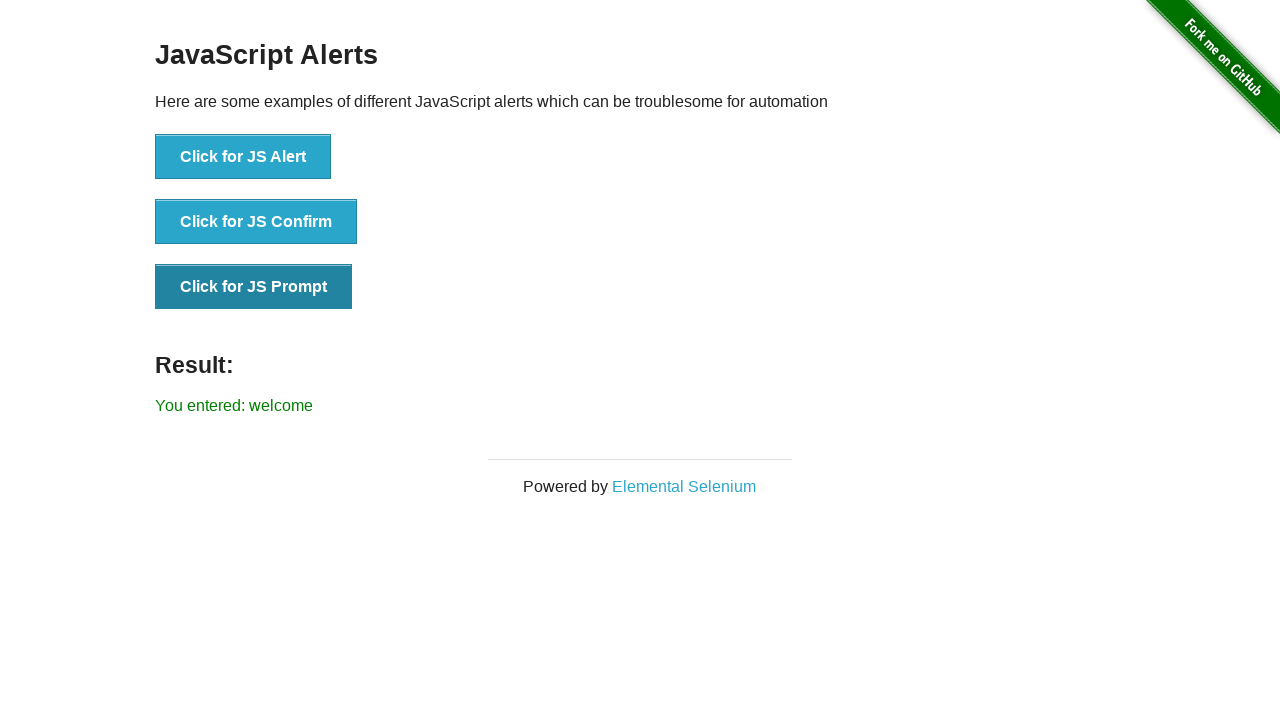

Verified result text matches expected value 'You entered: welcome'
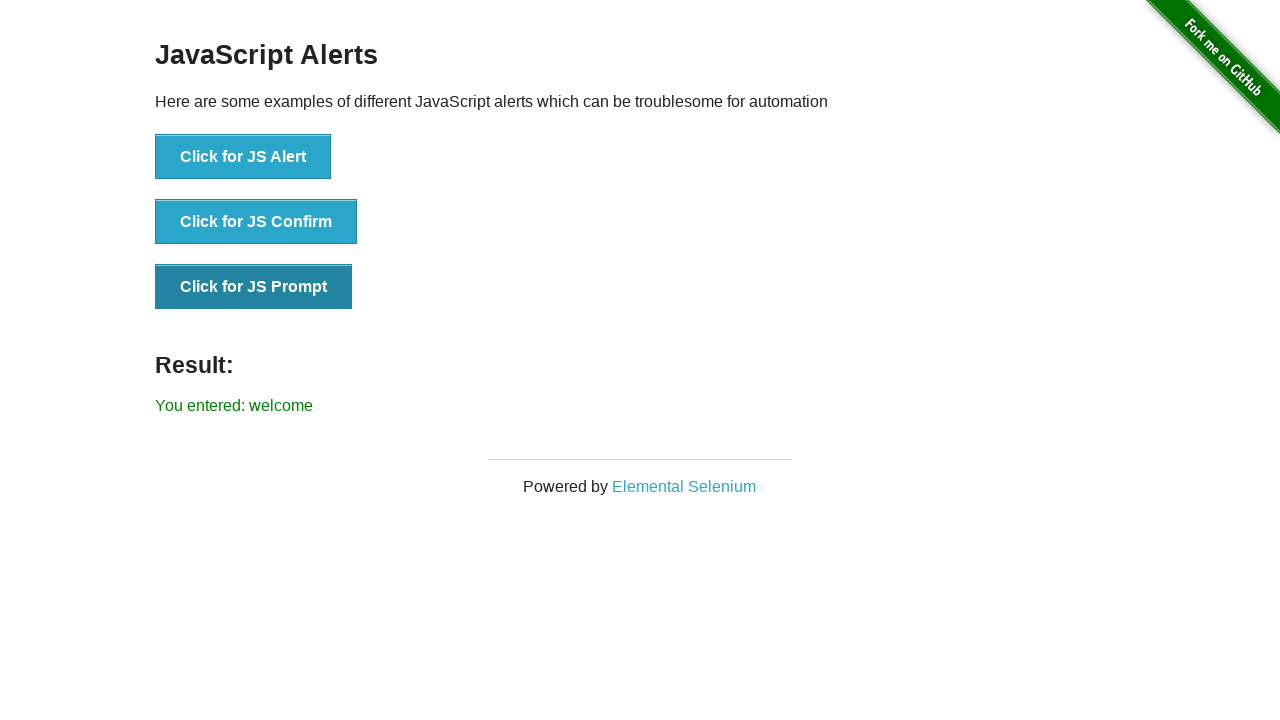

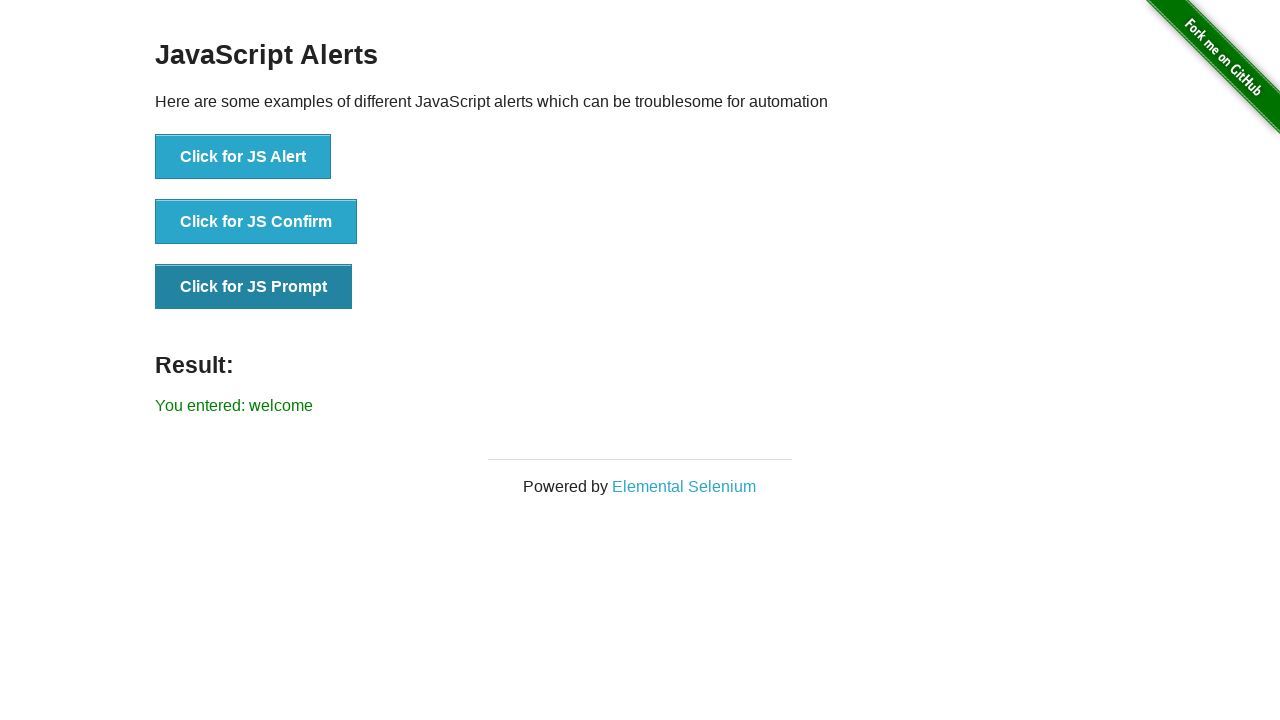